Tests hover functionality by navigating to hovers page and hovering over figures to reveal captions

Starting URL: https://the-internet.herokuapp.com

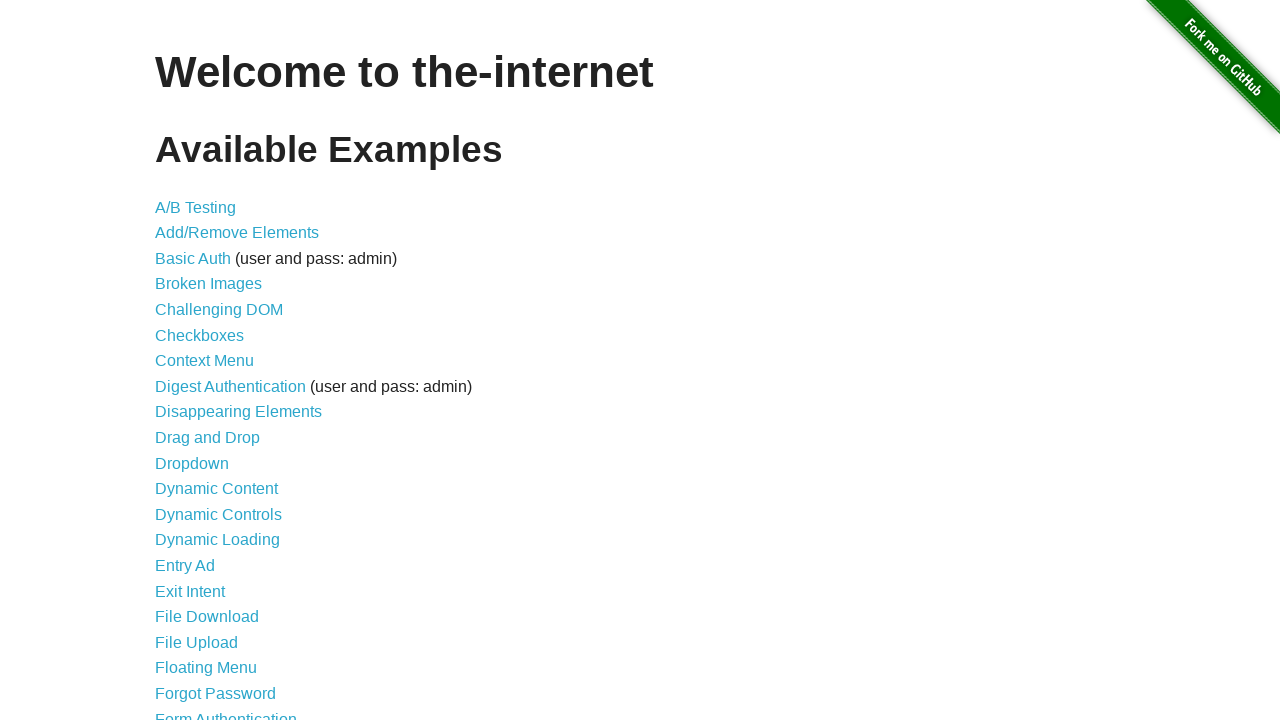

Navigated to the-internet.herokuapp.com
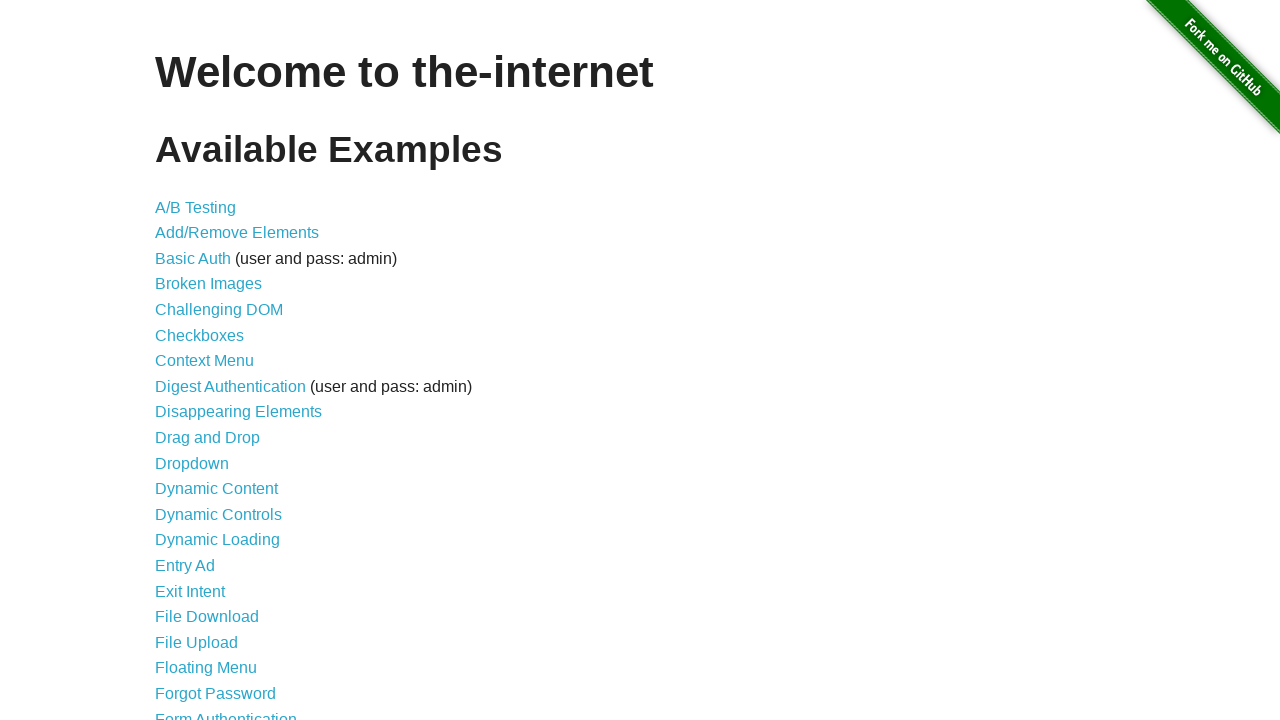

Clicked on Hovers link at (180, 360) on a[href='/hovers']
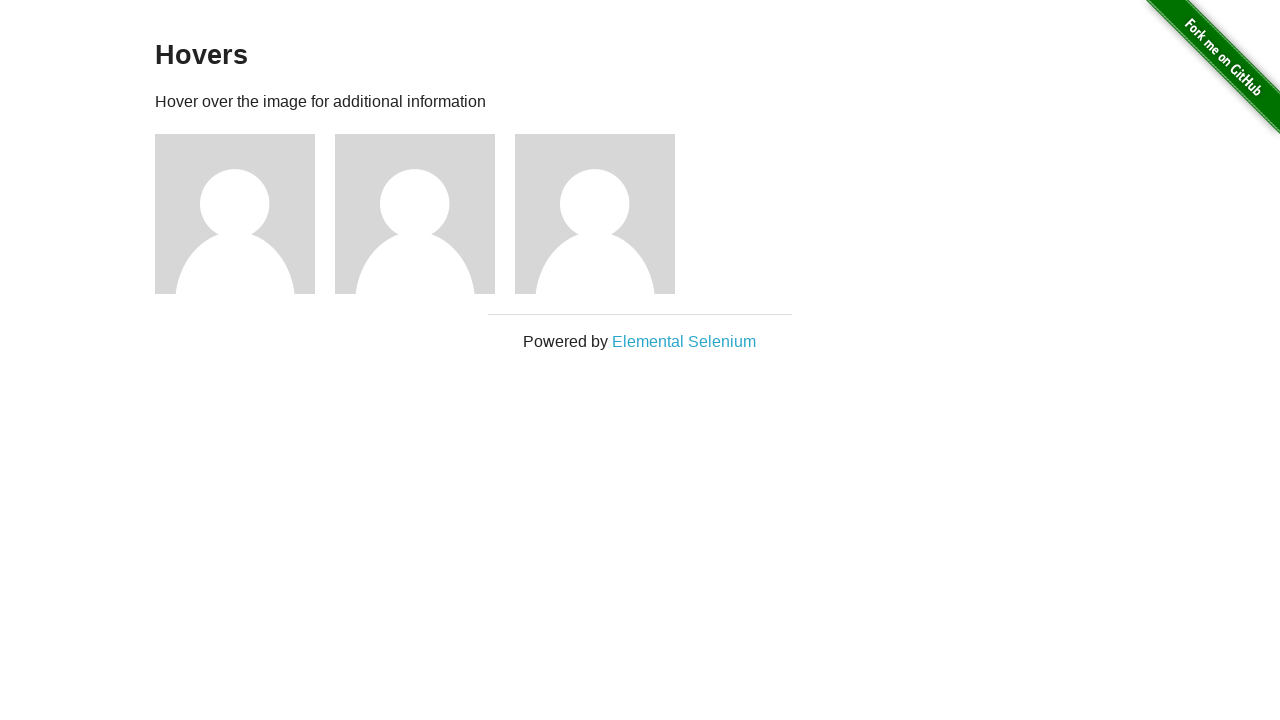

Figures loaded on hovers page
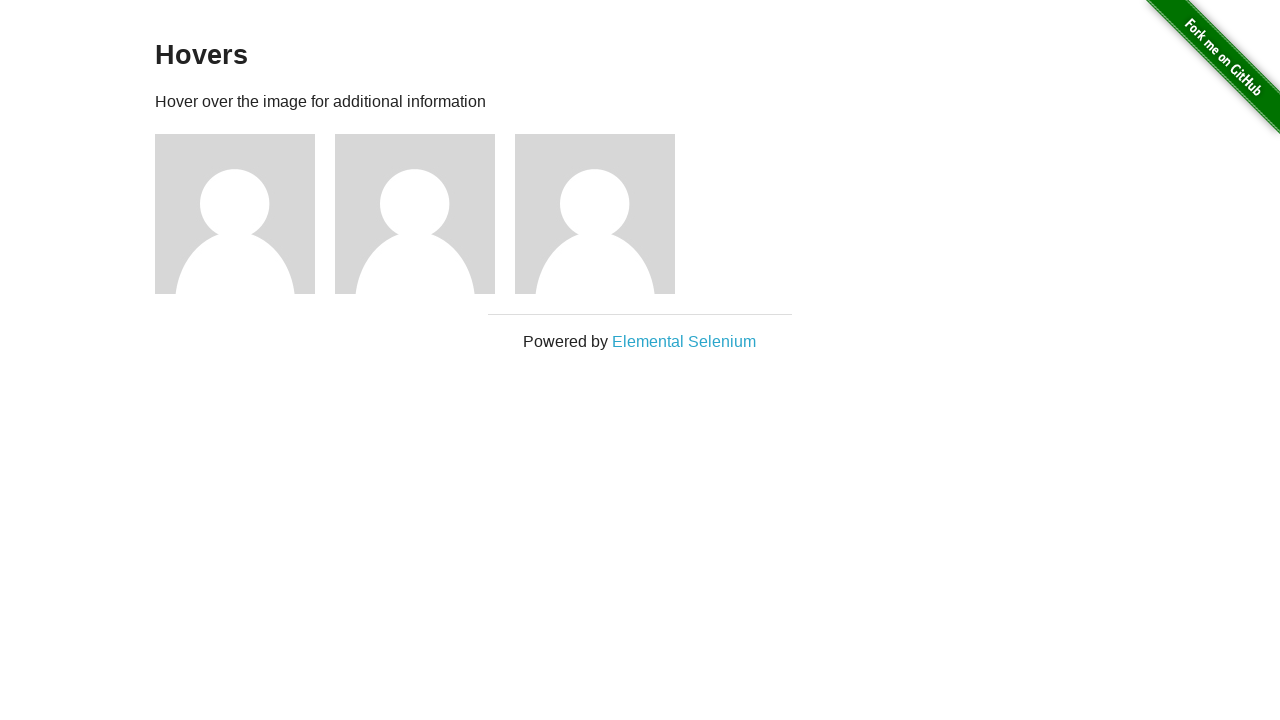

Hovered over first figure at (245, 214) on .figure >> nth=0
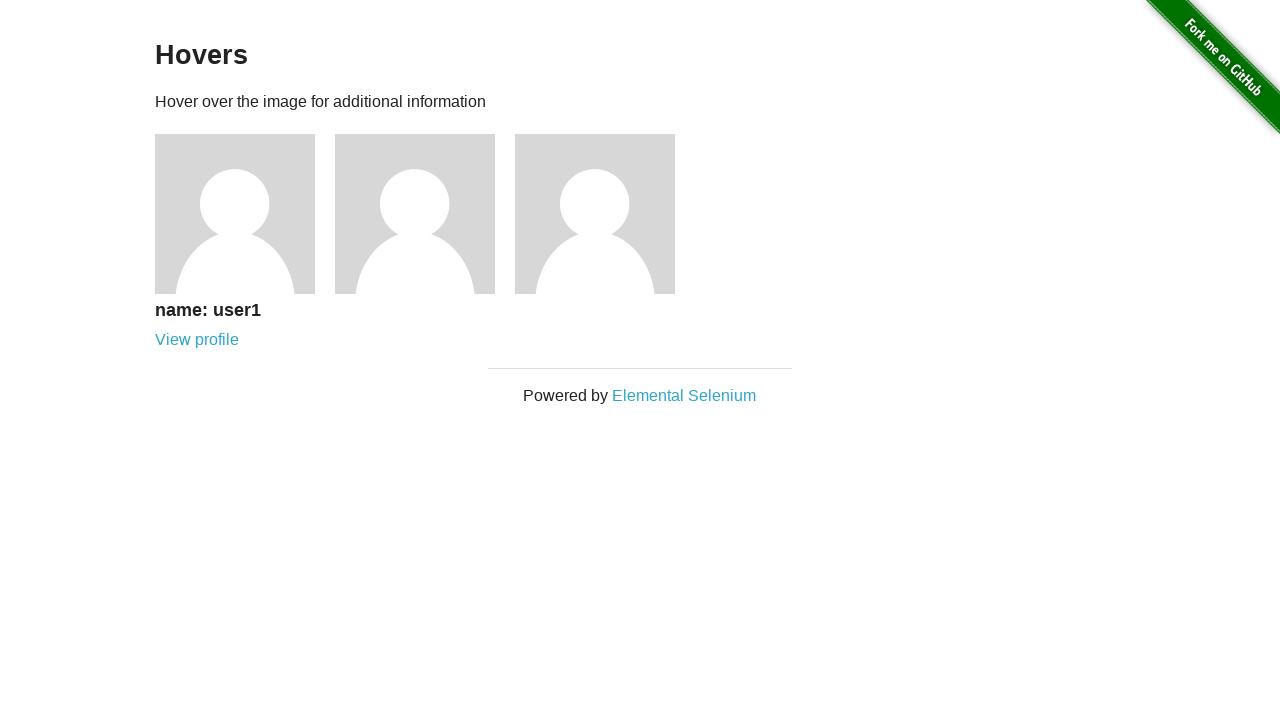

Caption appeared after hovering
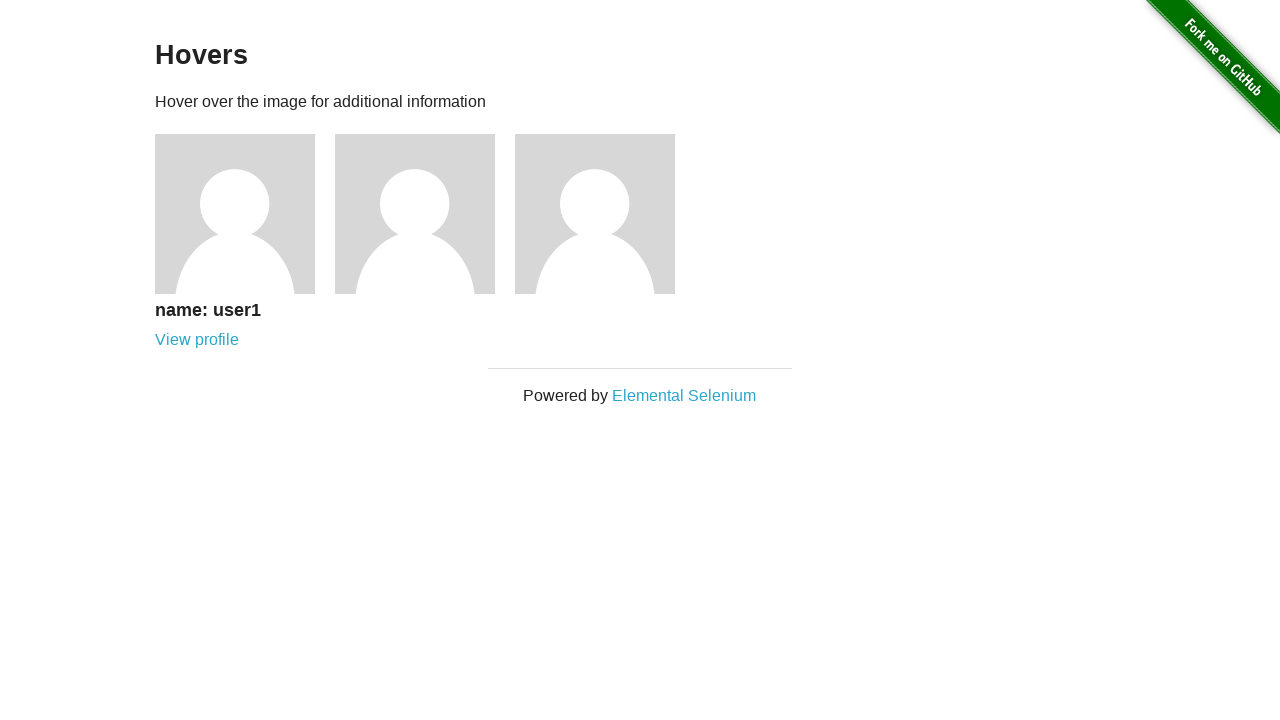

Retrieved caption text content
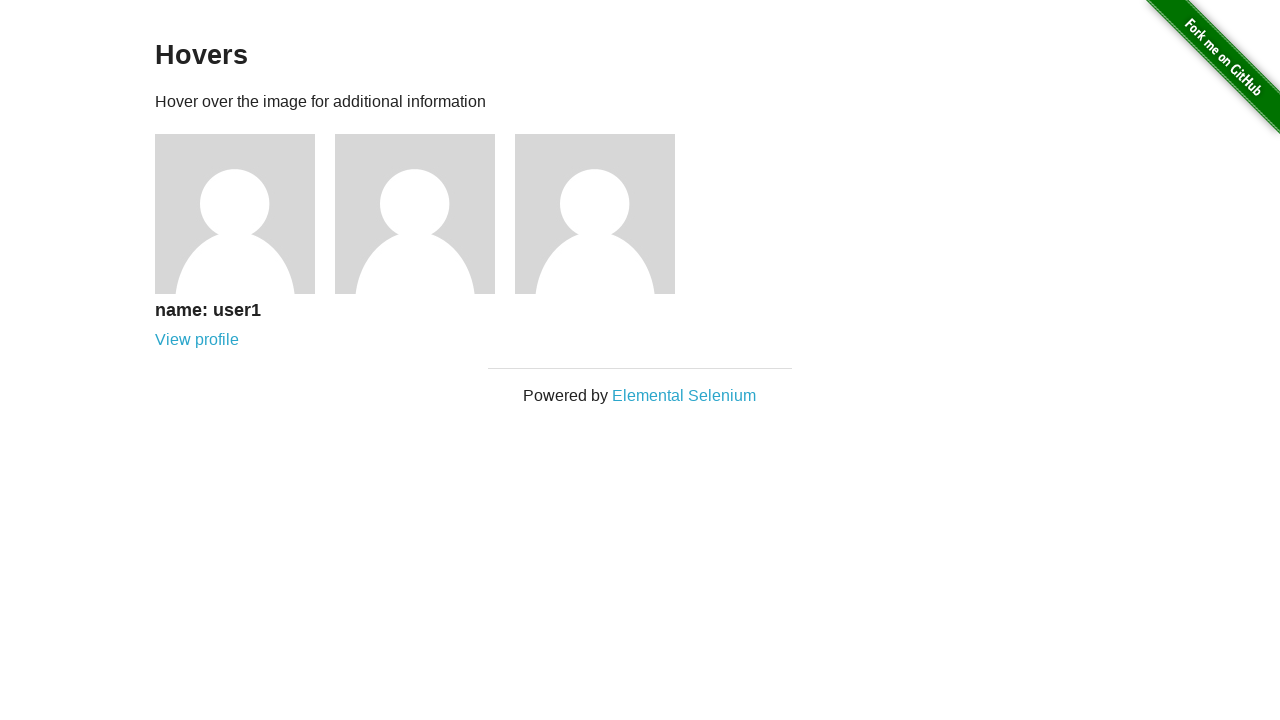

Verified caption contains 'name: user1'
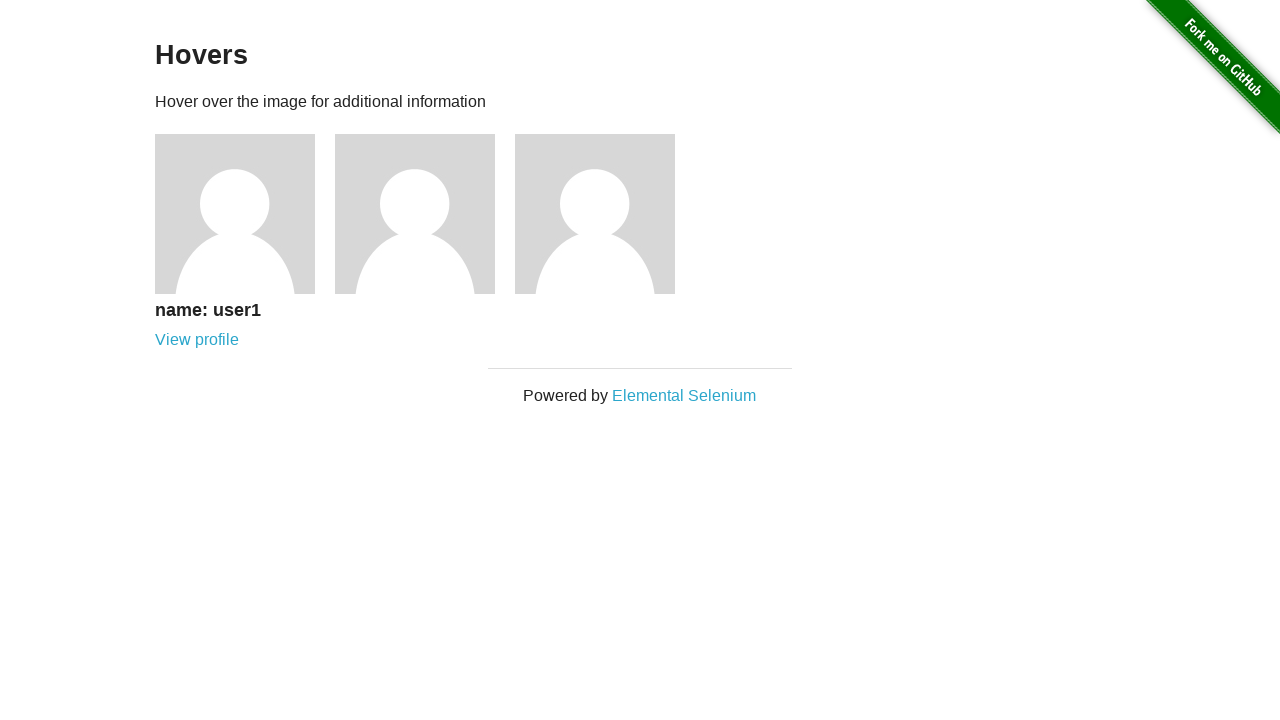

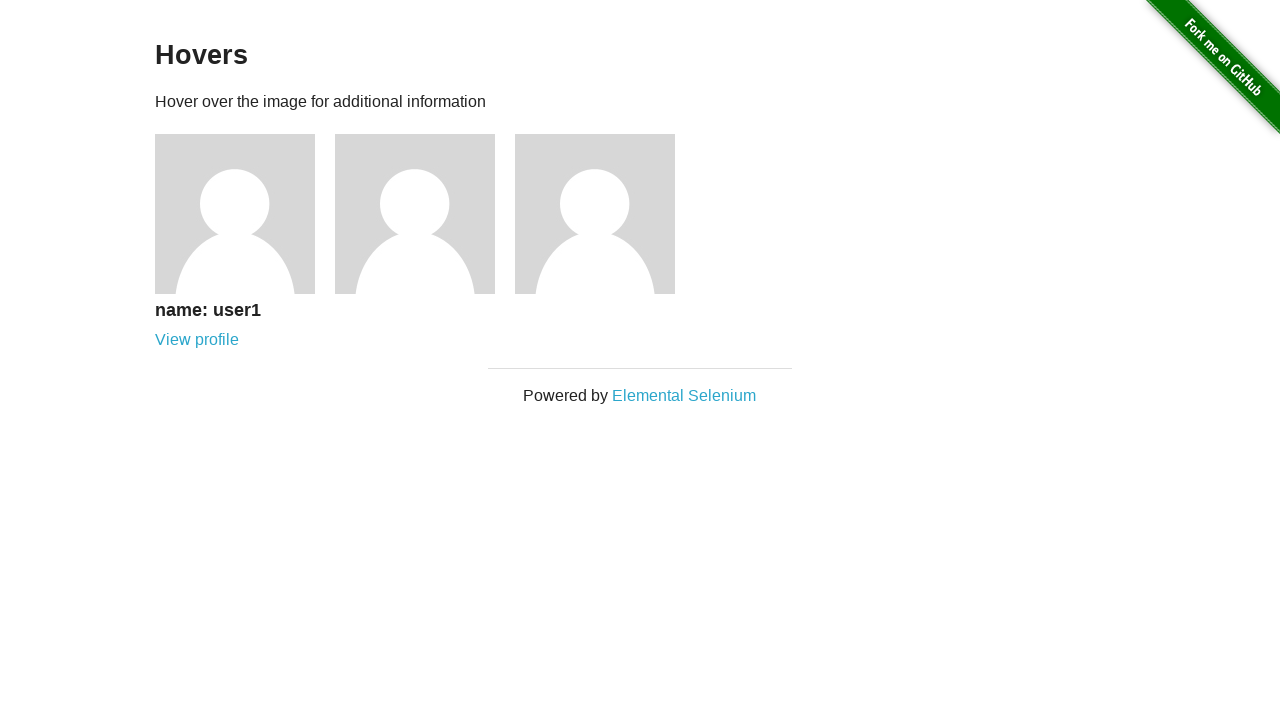